Tests TradeMe sandbox search functionality by searching for a term and verifying that search results are displayed.

Starting URL: https://www.tmsandbox.co.nz

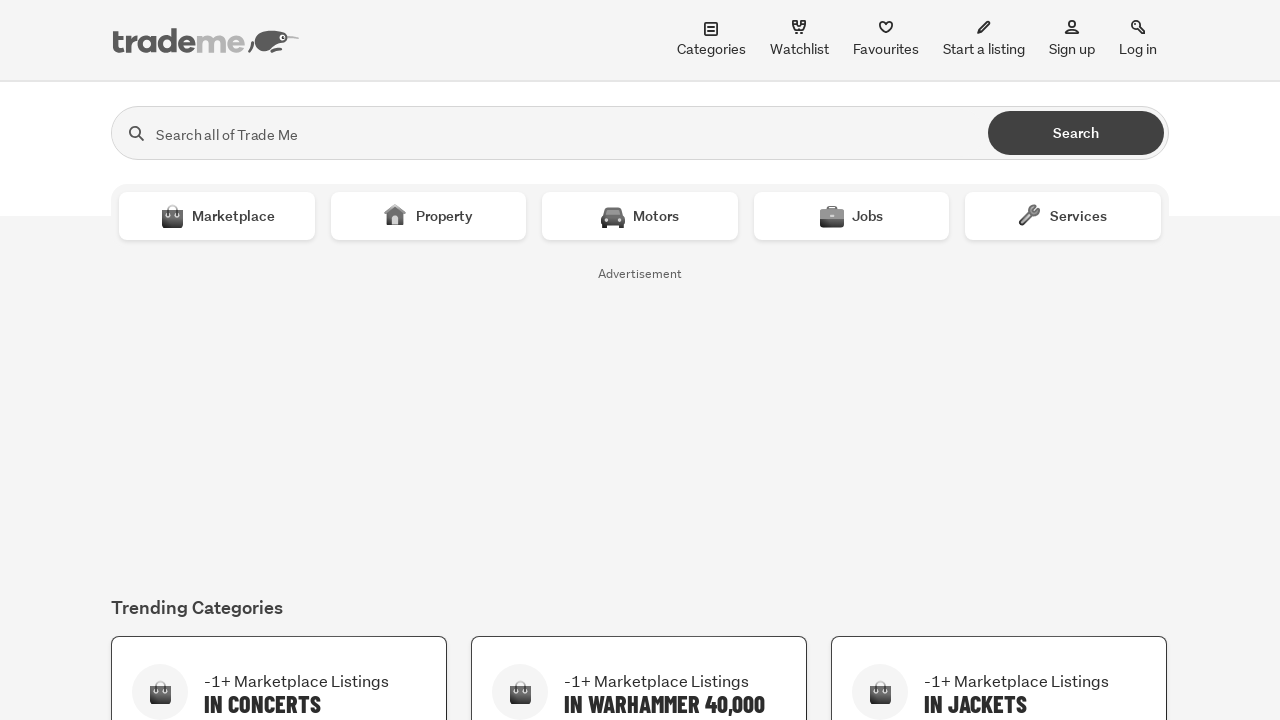

Filled search box with 'laptop' on input[name='search'], input[type='search'], #search, .search-input
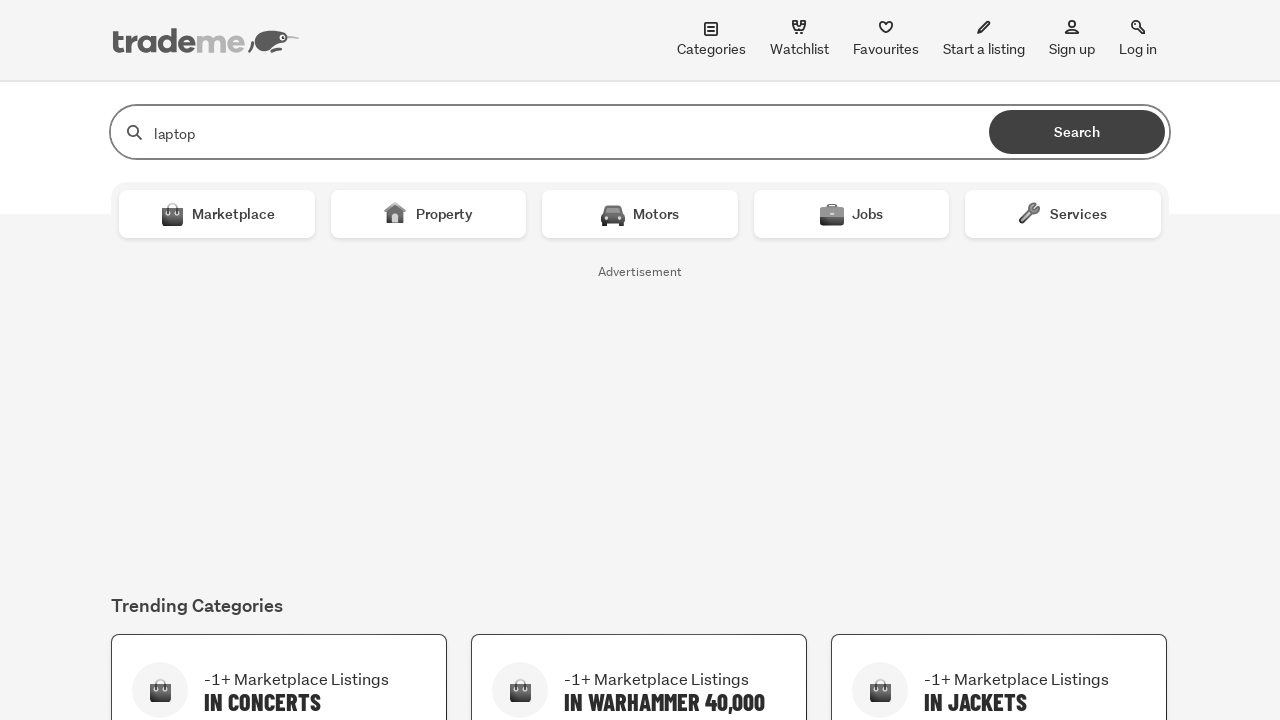

Clicked search button to submit search at (1077, 132) on button[type='submit'], .search-button, [aria-label='Search']
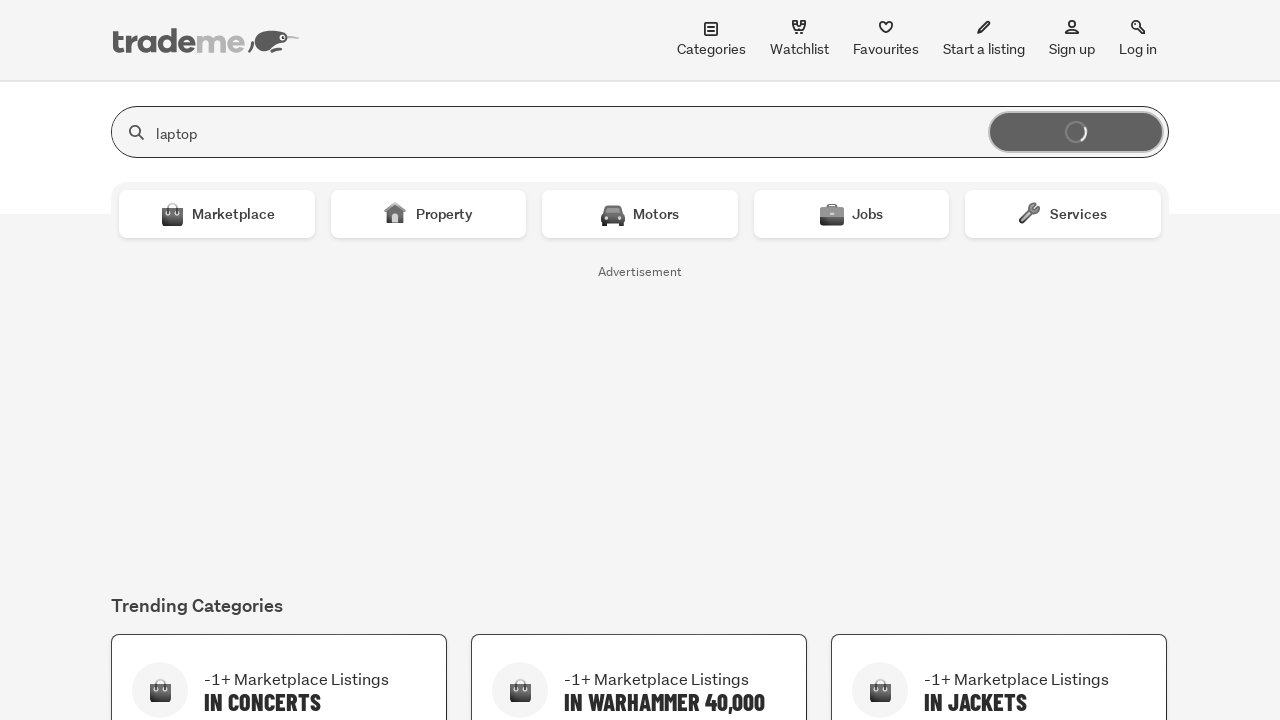

Search results loaded and displayed
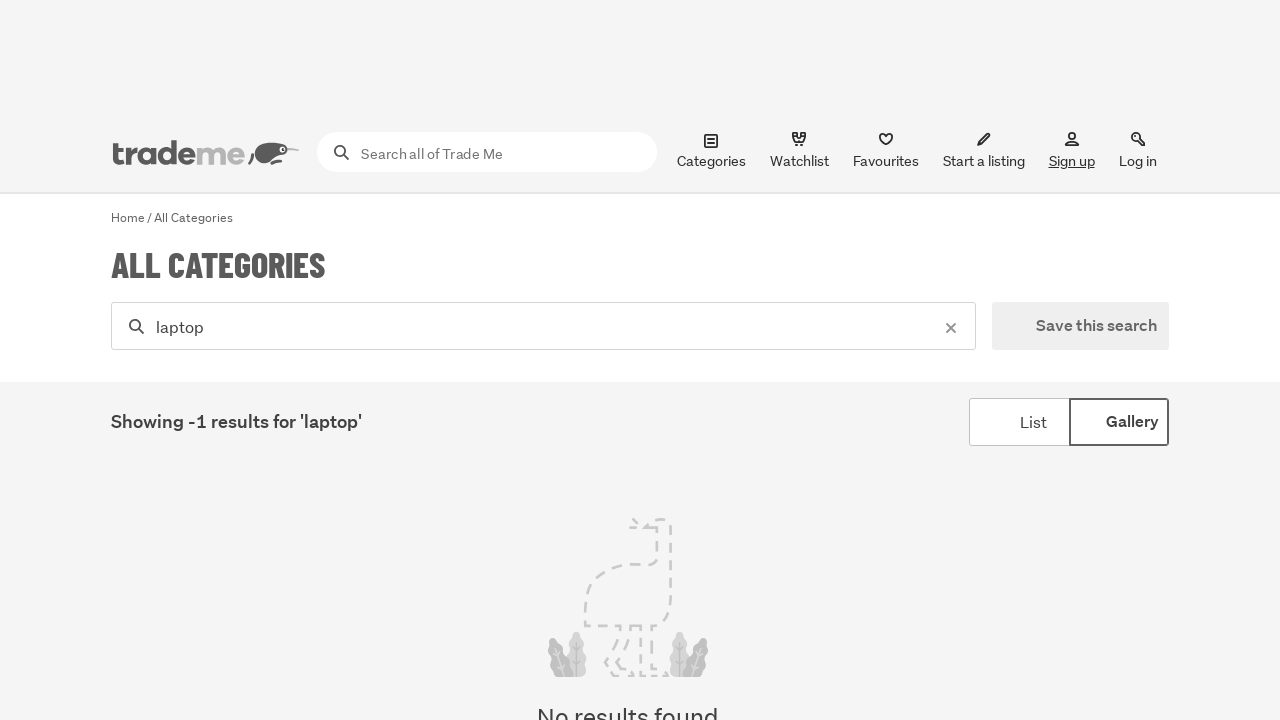

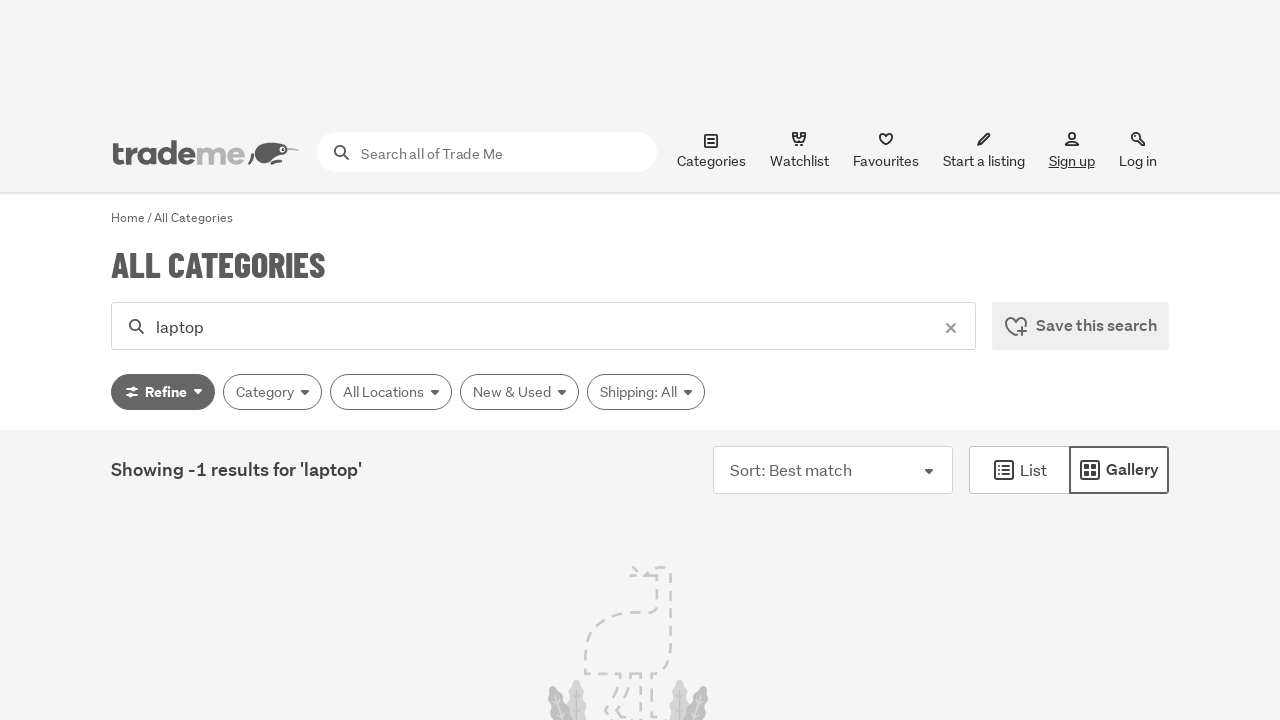